Tests JavaScript alert by clicking on the first alert button, verifying the alert text, and accepting it

Starting URL: https://www.testotomasyonu.com/javascriptAlert

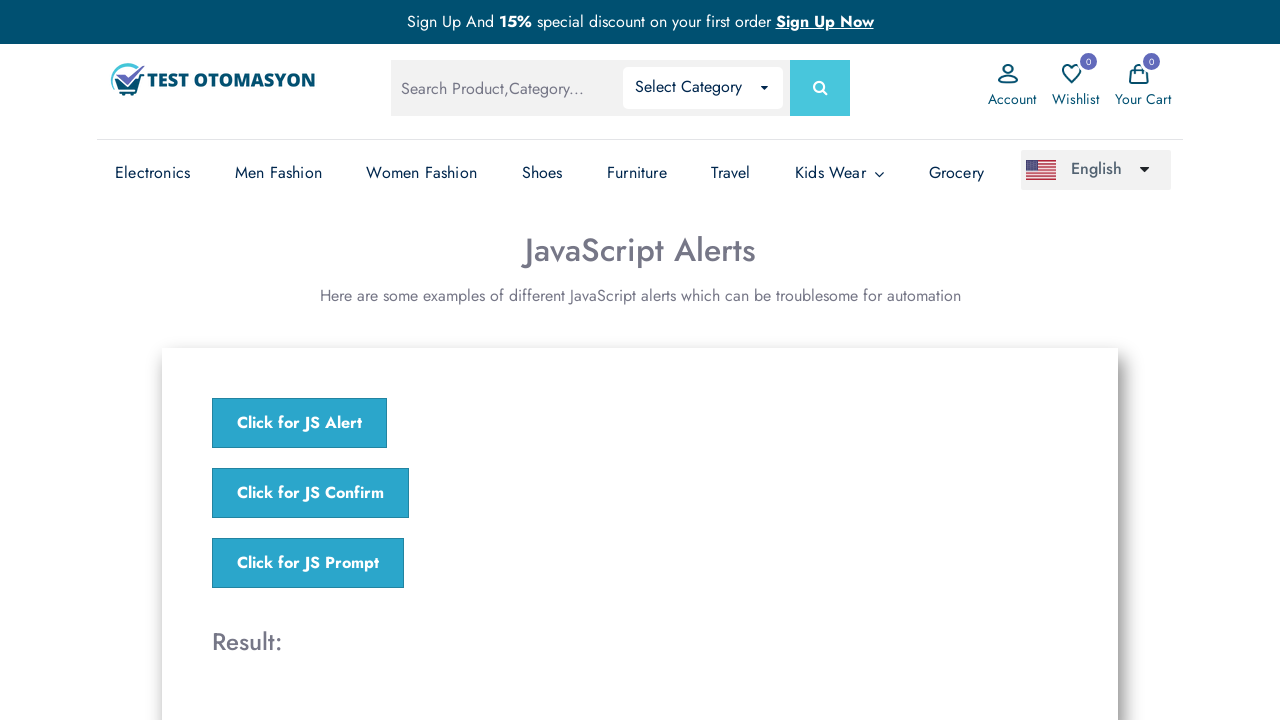

Clicked the first alert button at (300, 423) on xpath=//*[@onclick='jsAlert()']
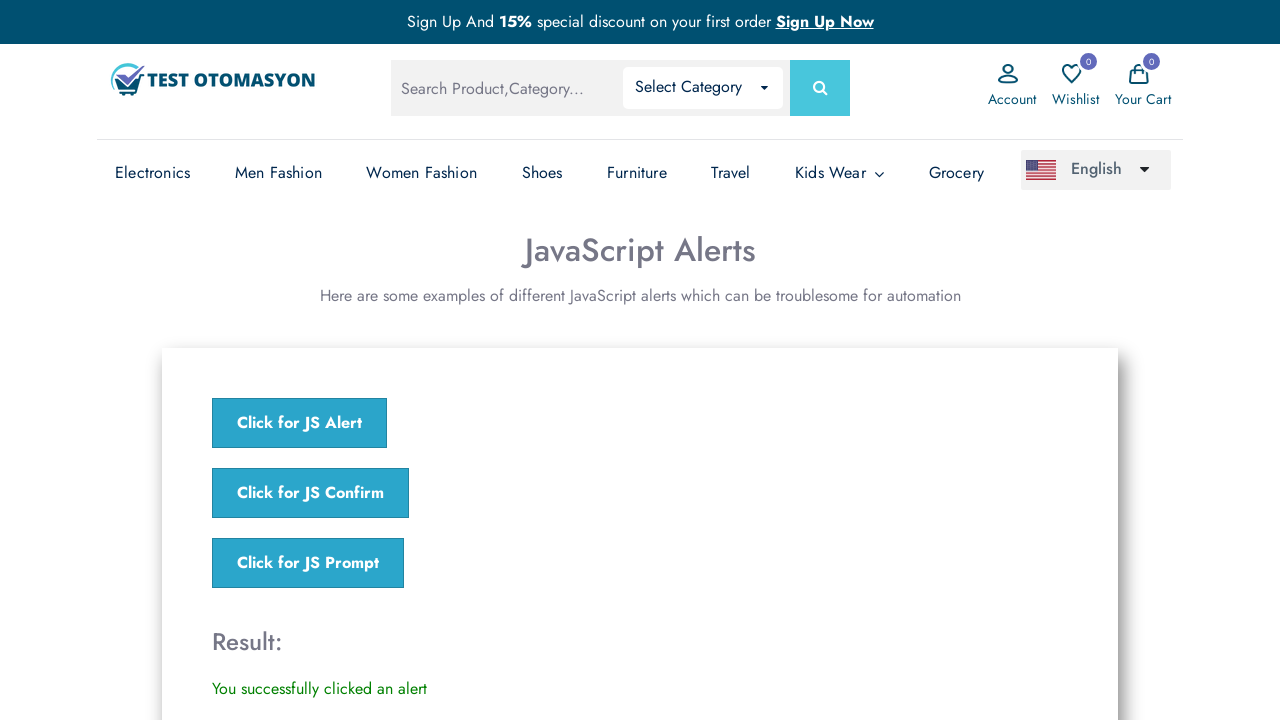

Set up dialog handler to accept alerts
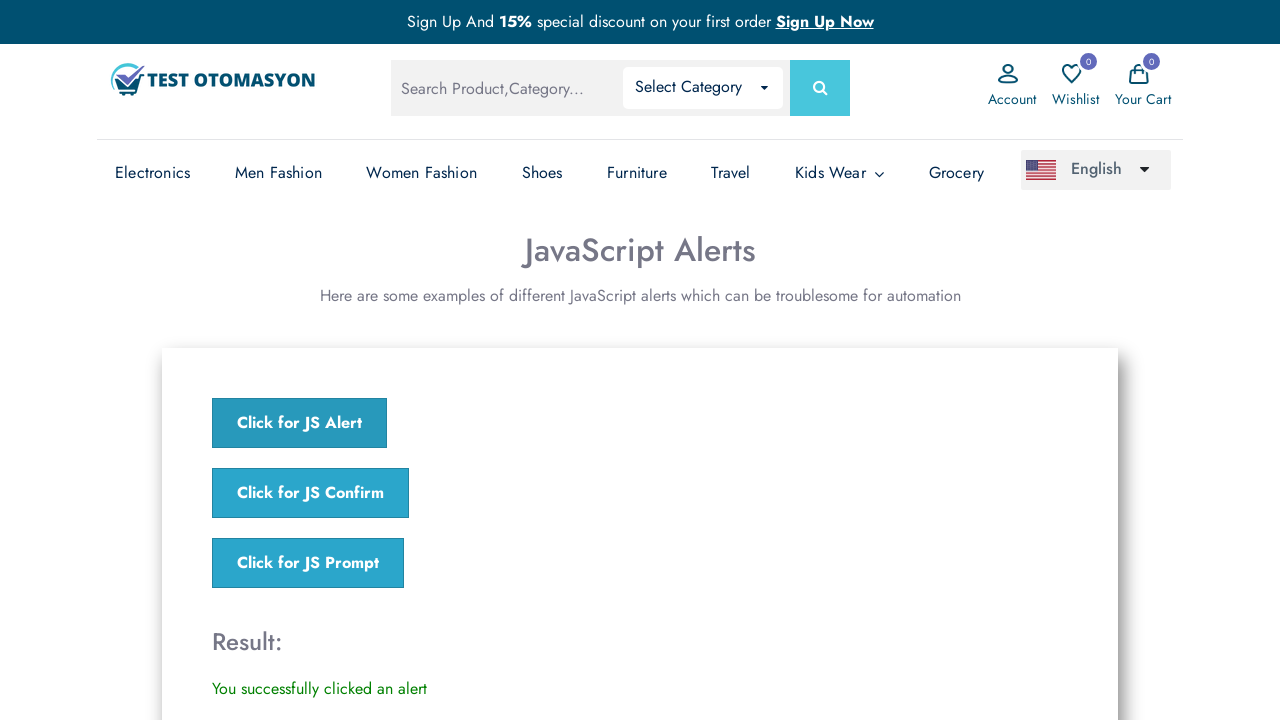

Clicked the alert button and accepted the JavaScript alert at (300, 423) on xpath=//*[@onclick='jsAlert()']
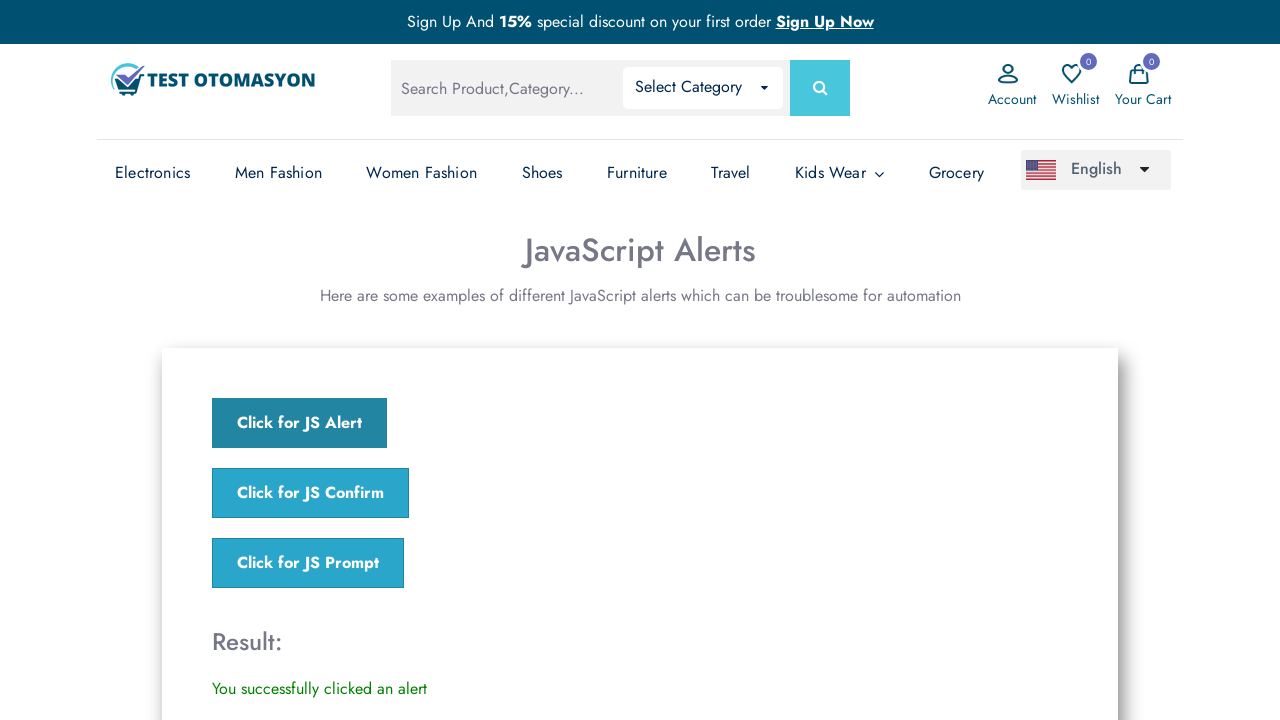

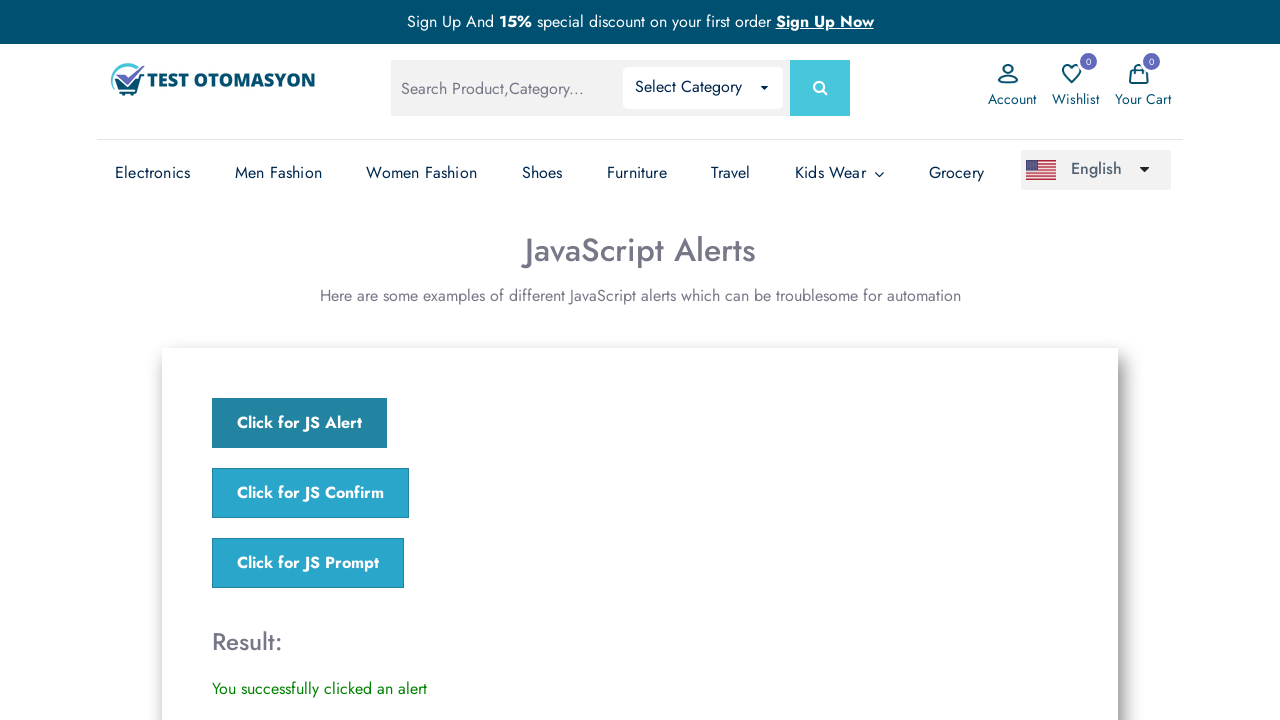